Tests a math challenge form by reading a value from an element's attribute, calculating a logarithmic result, filling in the answer, checking required checkboxes, and submitting the form.

Starting URL: http://suninjuly.github.io/get_attribute.html

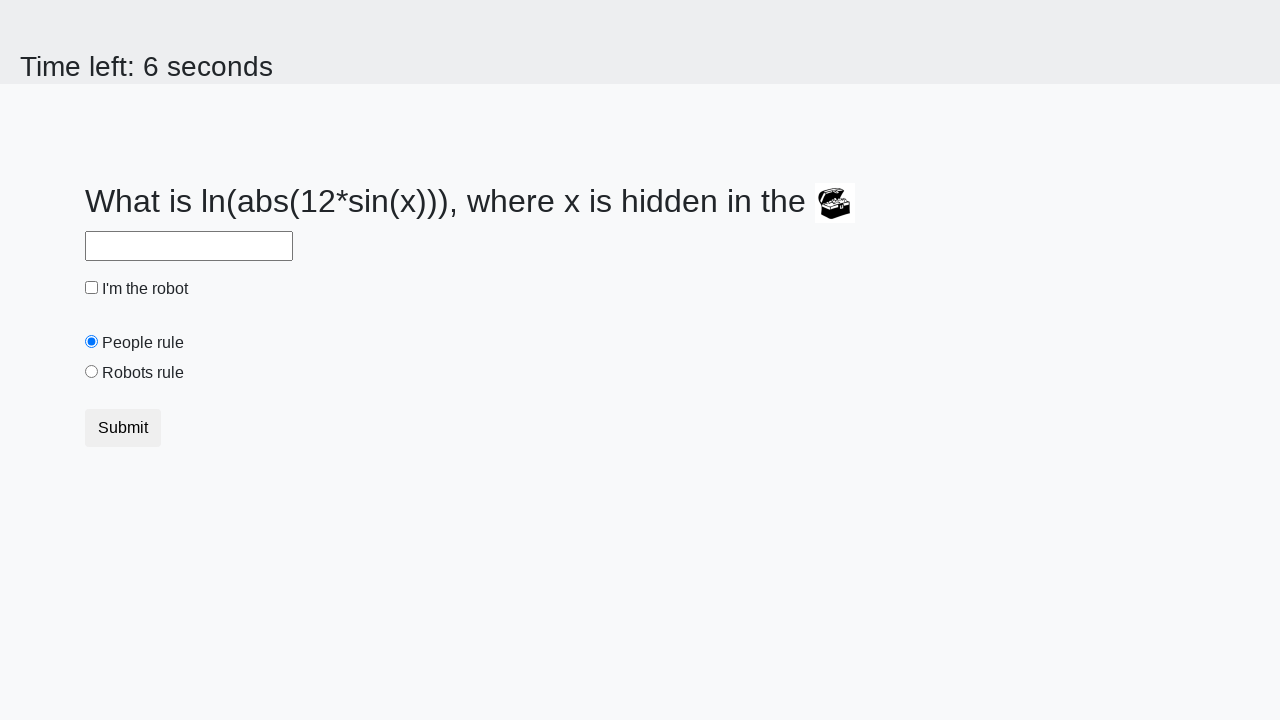

Located treasure element
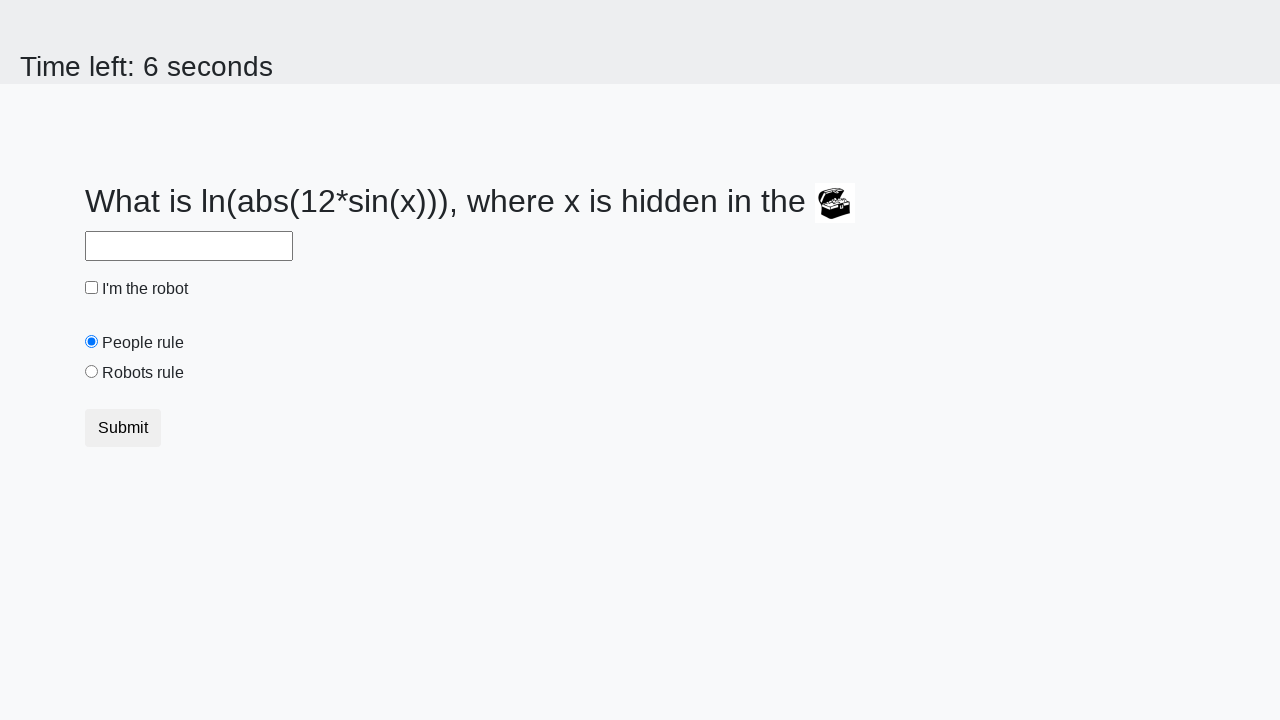

Retrieved valuex attribute from treasure element
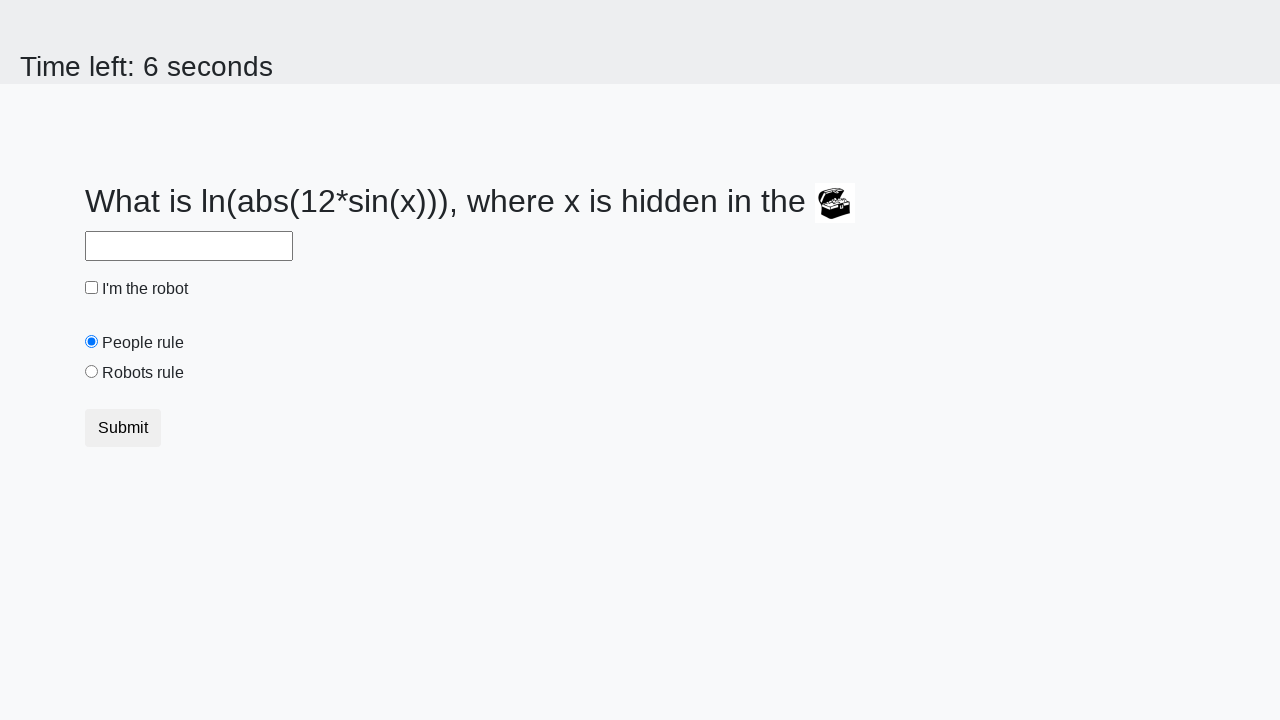

Calculated logarithmic result from x value: 2.033509649999072
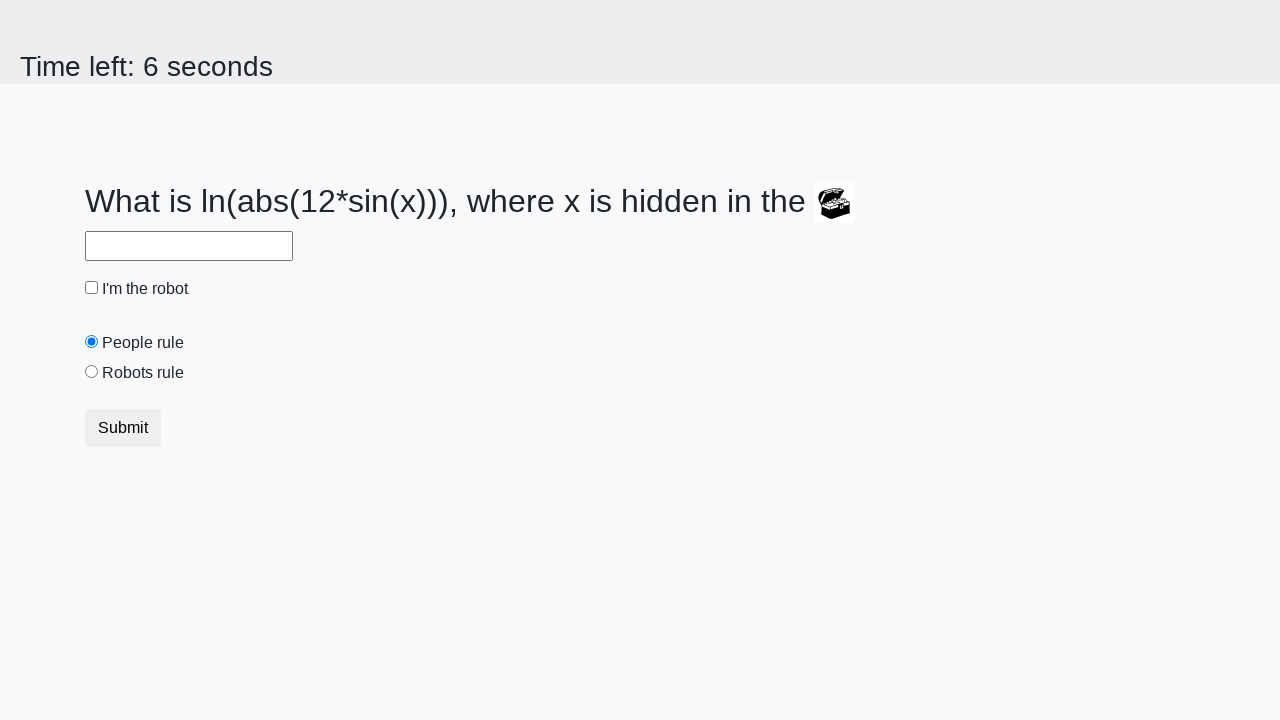

Filled answer field with calculated result on #answer
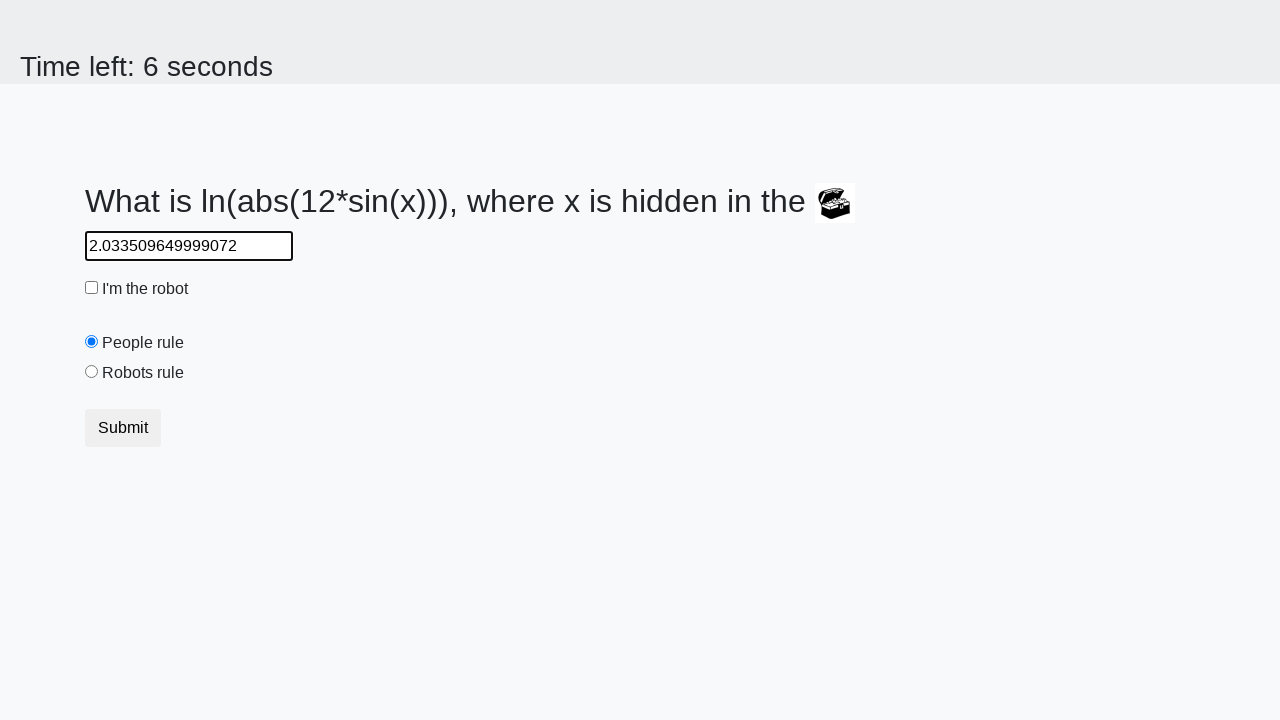

Checked robot checkbox at (92, 288) on #robotCheckbox
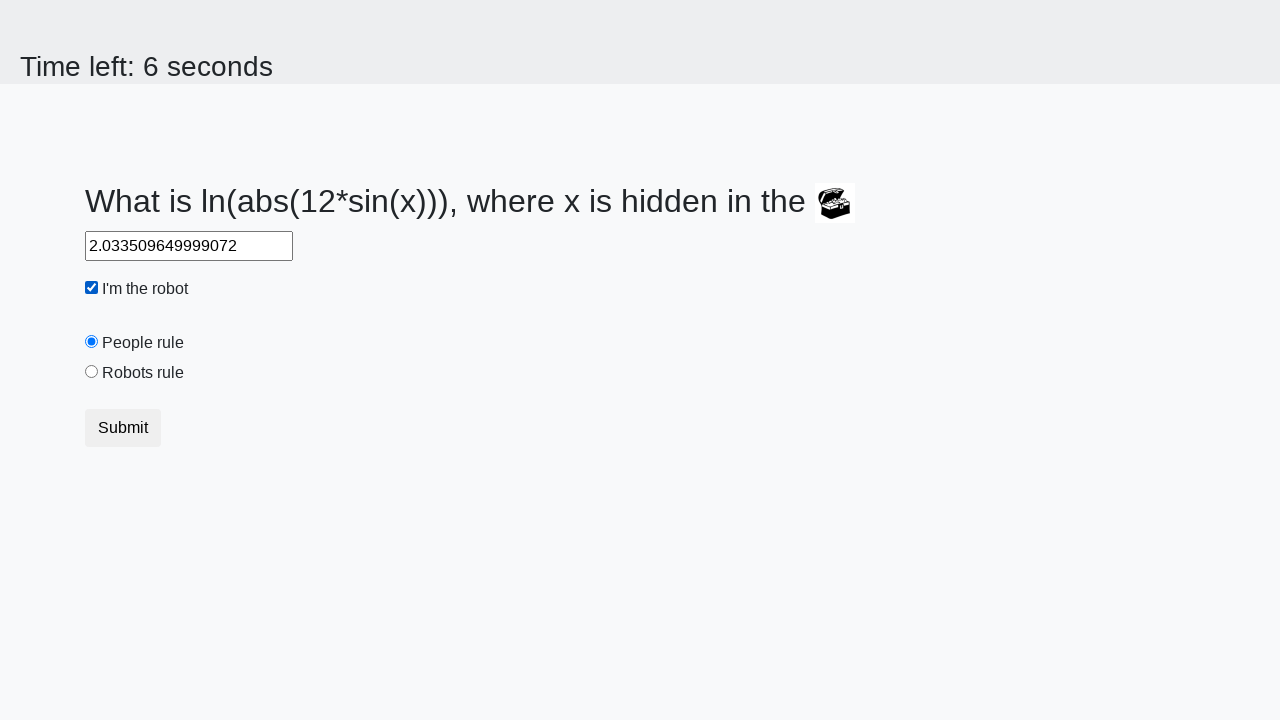

Checked robots rule checkbox at (92, 372) on #robotsRule
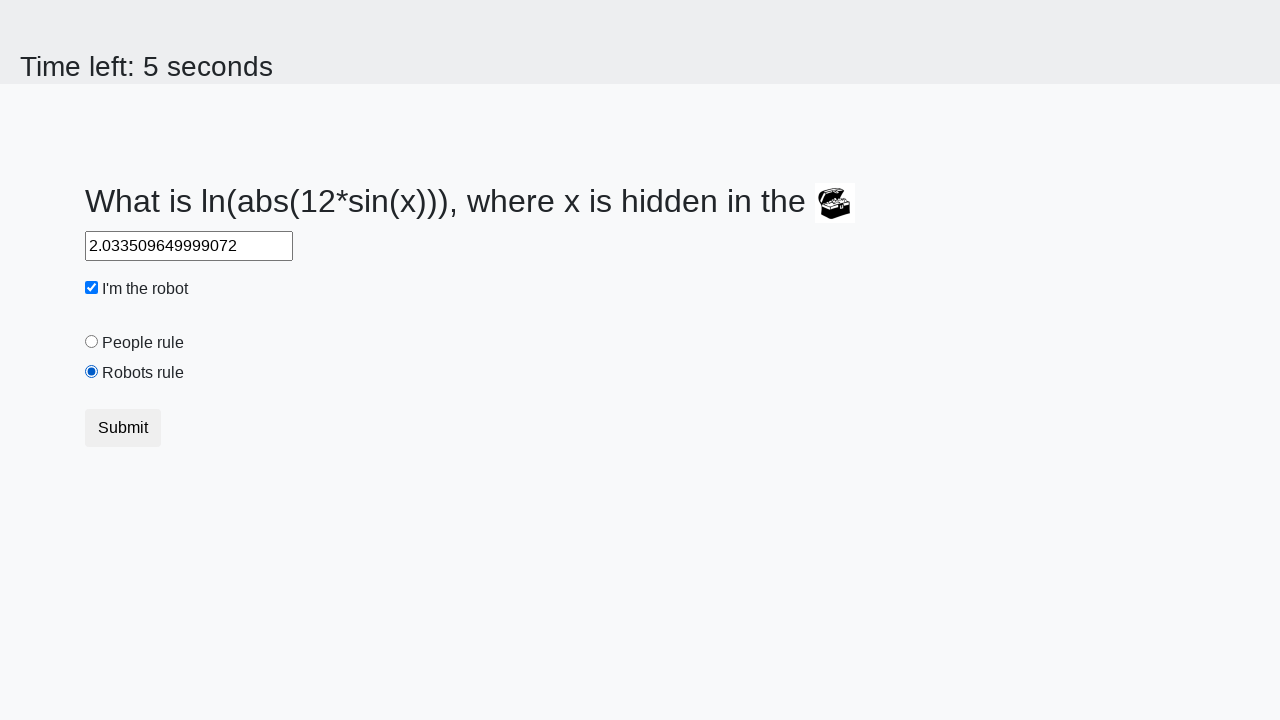

Submitted form at (123, 428) on button.btn
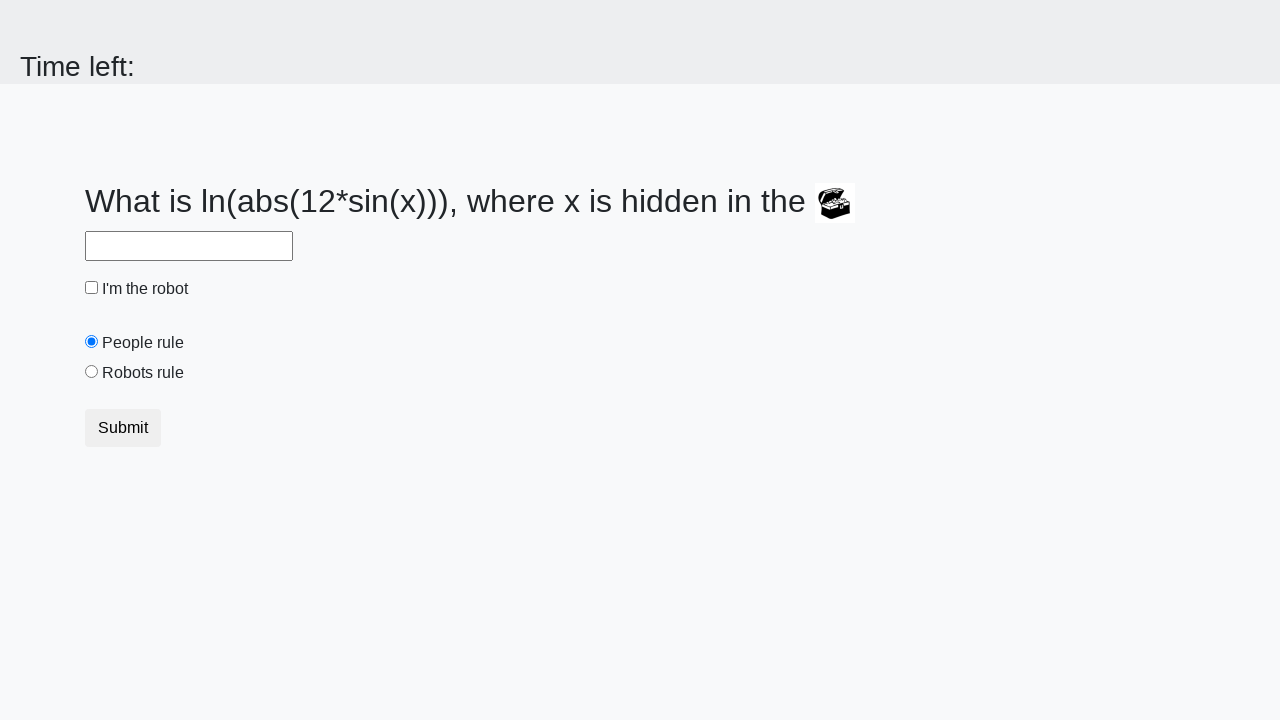

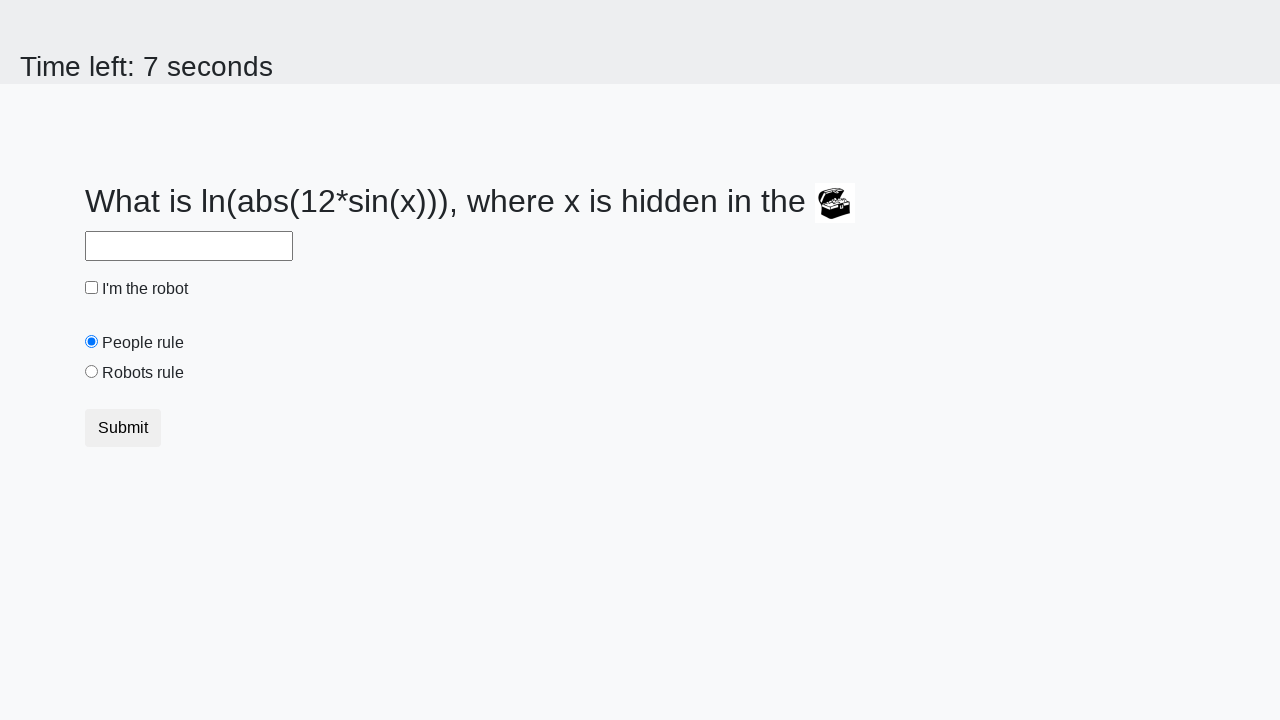